Tests the search functionality by navigating to the search page, entering "python" as a search term, and verifying that search results contain the language name.

Starting URL: https://99-bottles-of-beer.net/

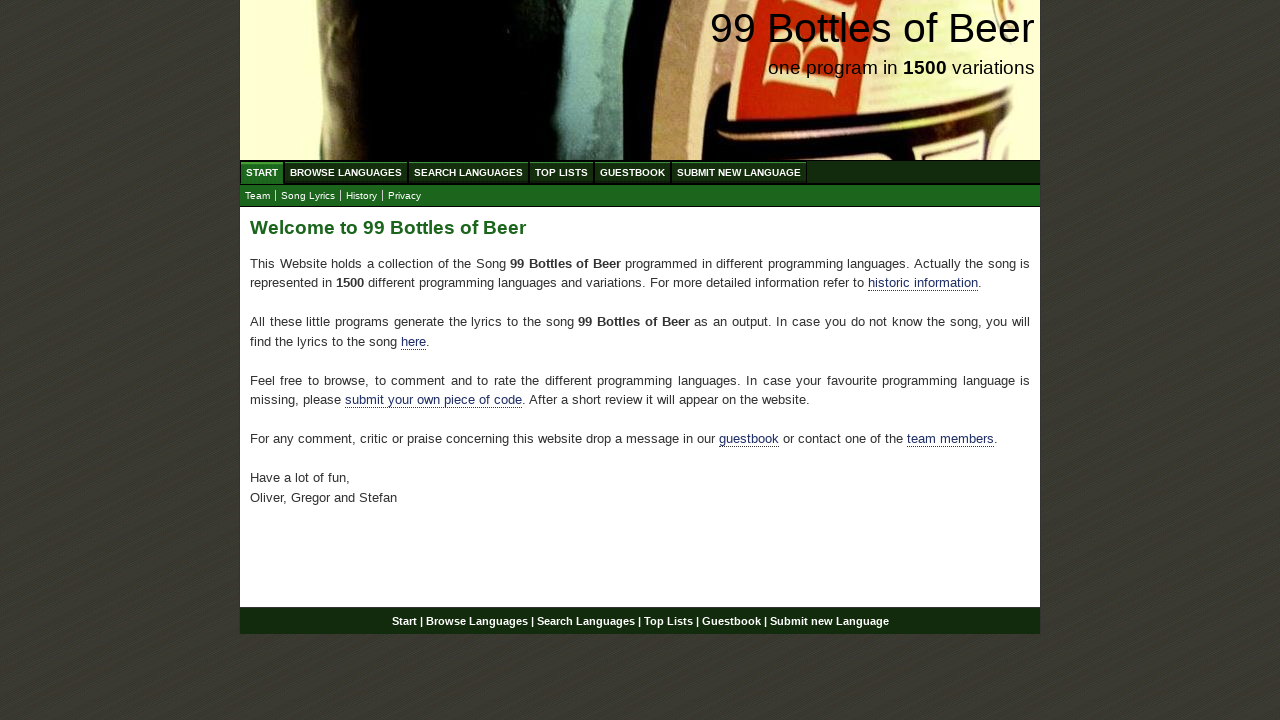

Clicked on 'Search Languages' menu item at (468, 172) on xpath=//ul[@id='menu']/li/a[@href='/search.html']
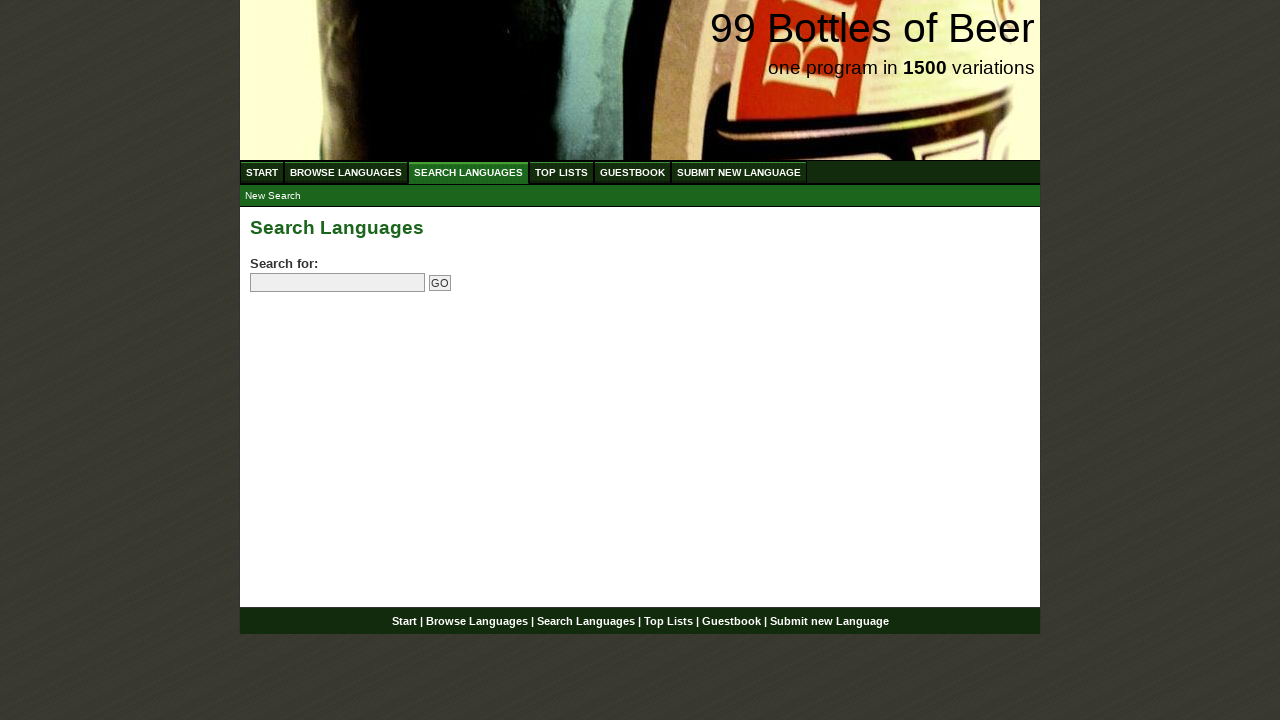

Clicked on search input field at (338, 283) on input[name='search']
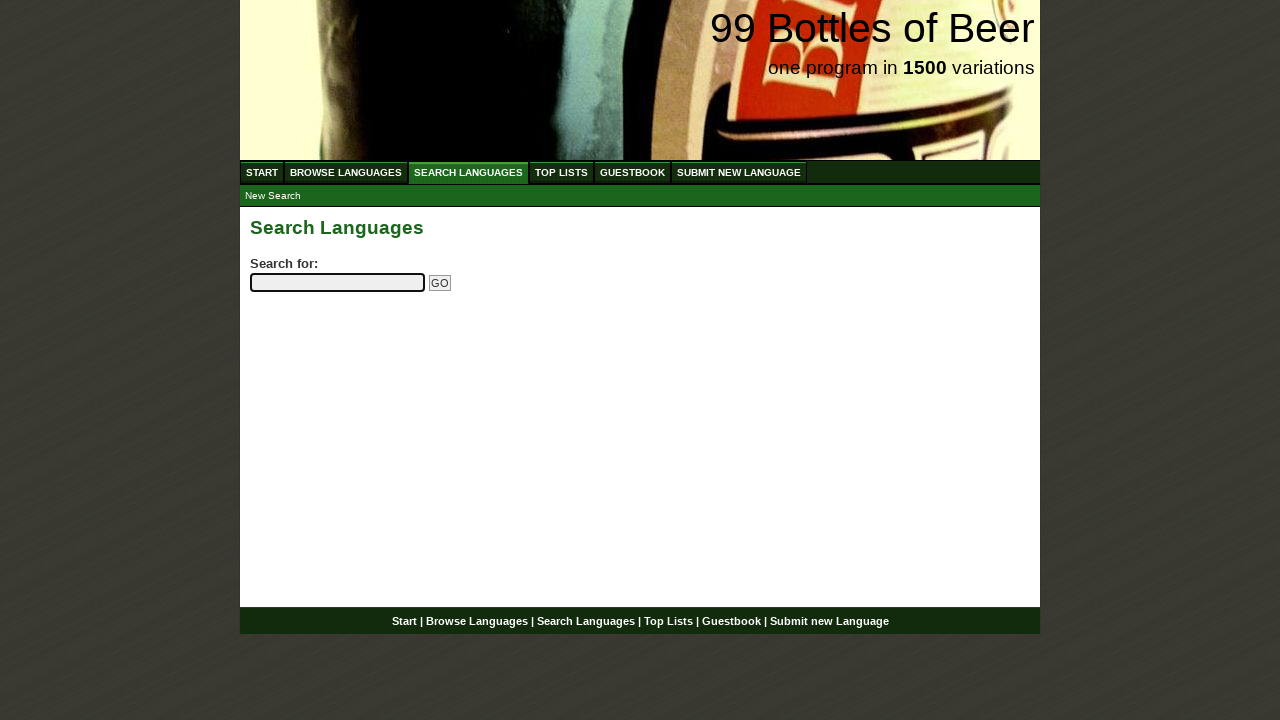

Filled search field with 'python' on input[name='search']
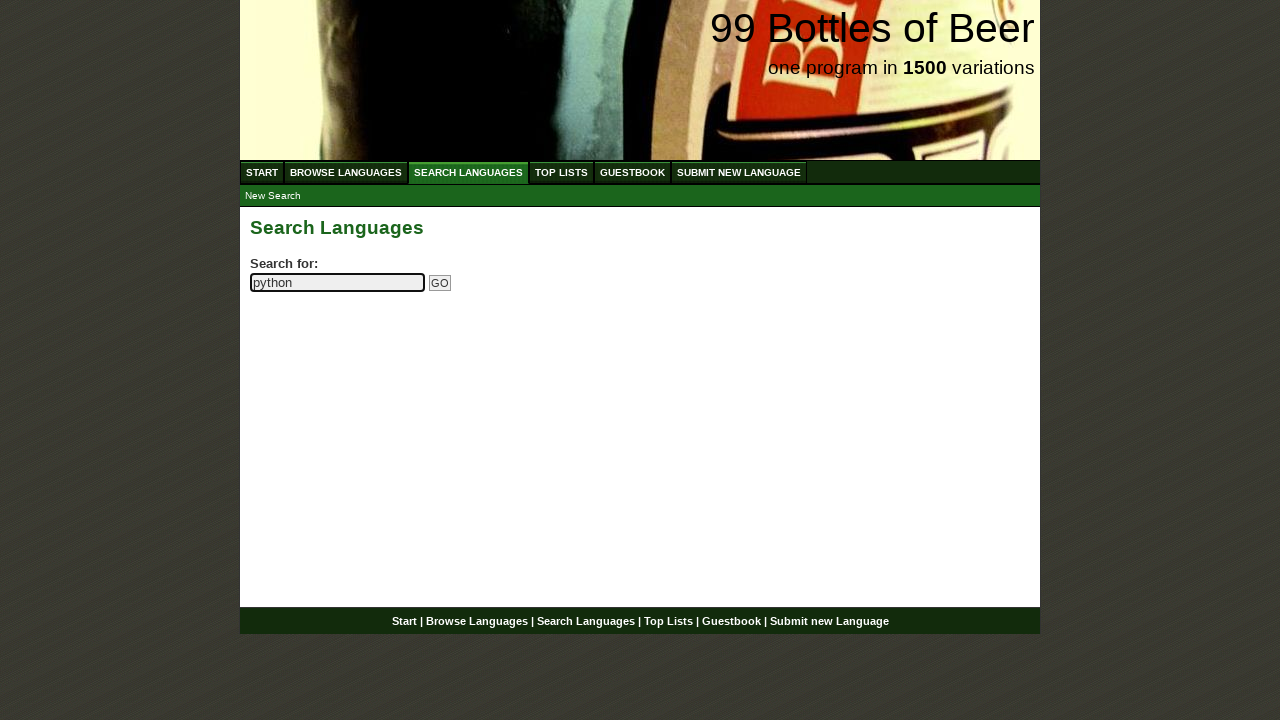

Clicked submit button to search at (440, 283) on input[name='submitsearch']
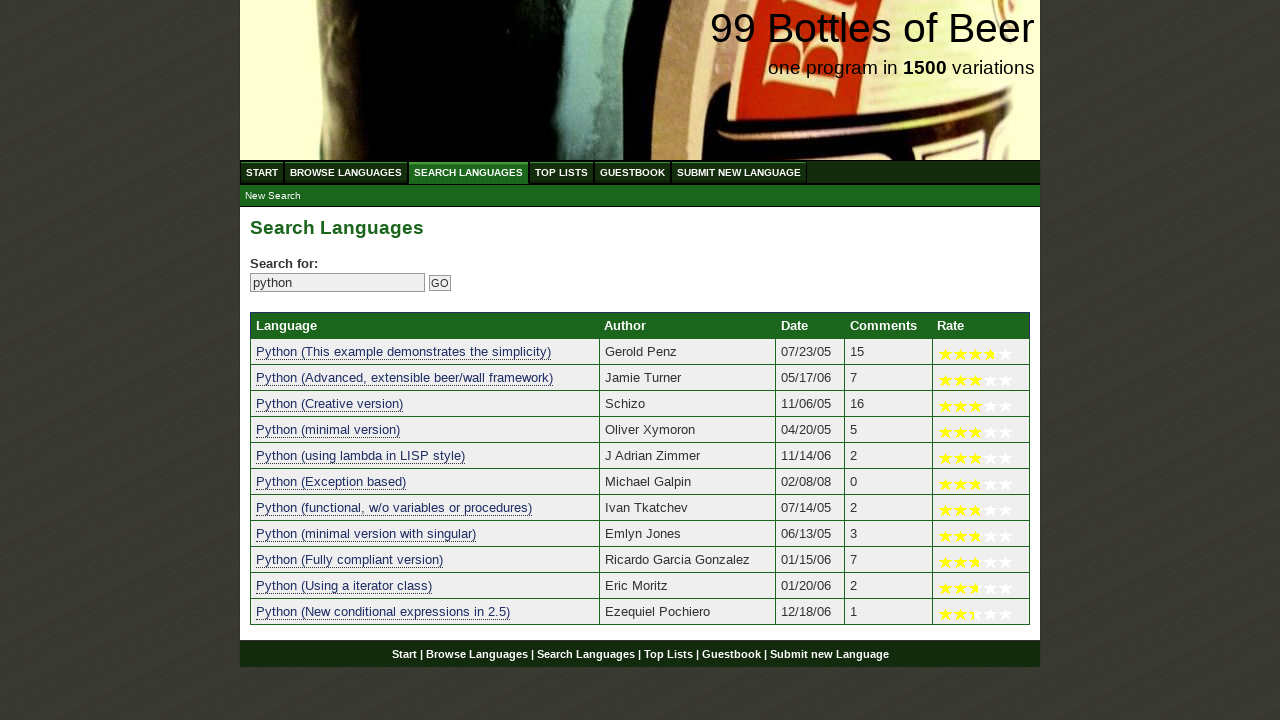

Search results table loaded
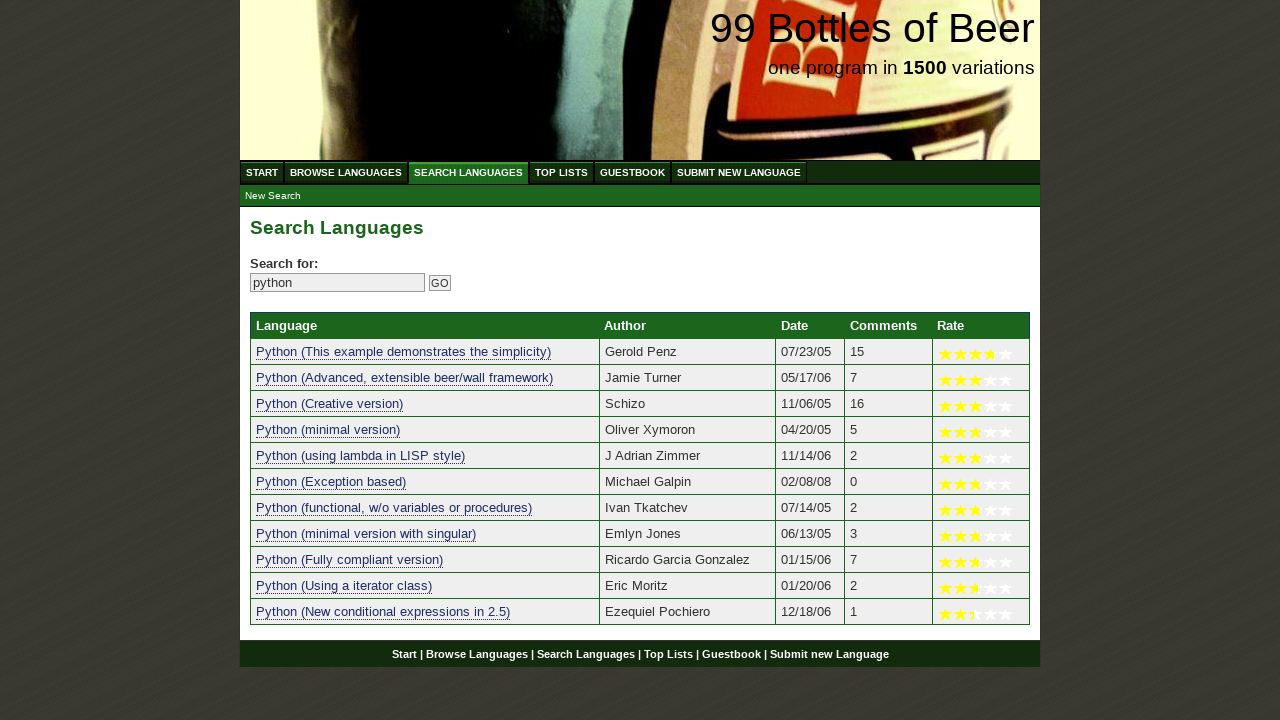

Verified that search results contain at least one language entry
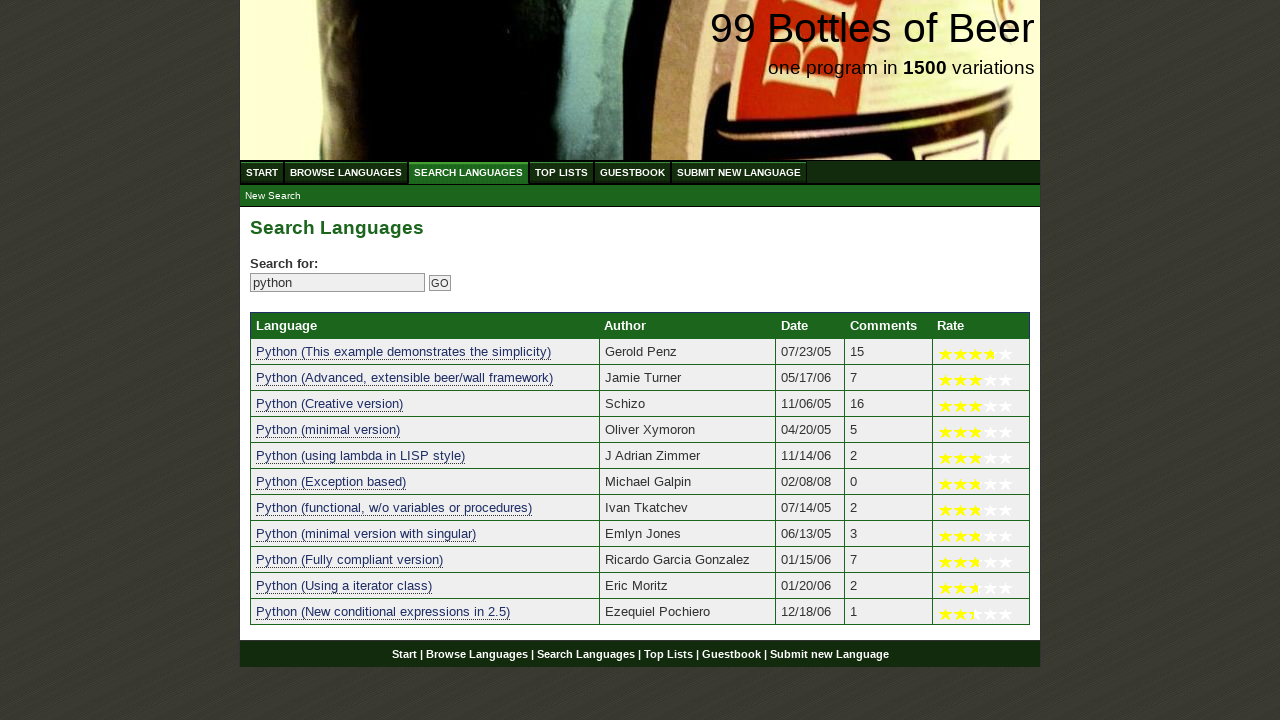

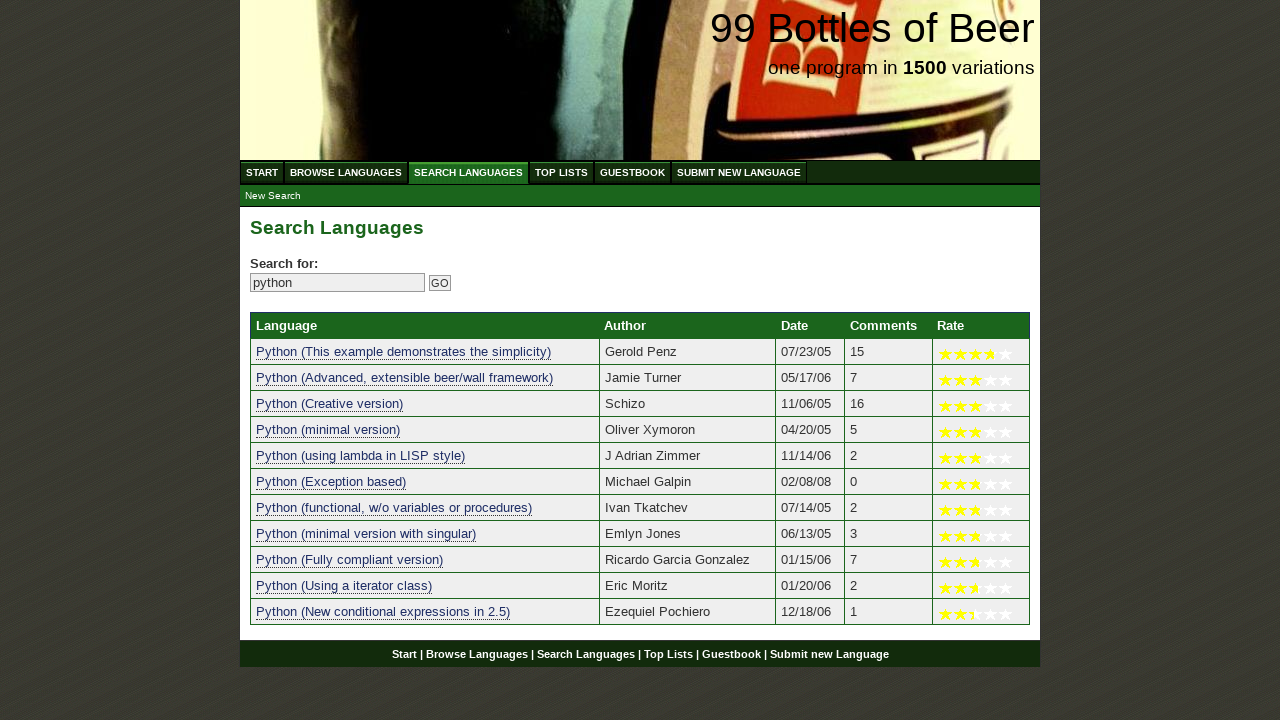